Tests dropdown selection functionality by selecting options using different methods (visible text, index, and value) and verifying the selections

Starting URL: https://v1.training-support.net/selenium/selects

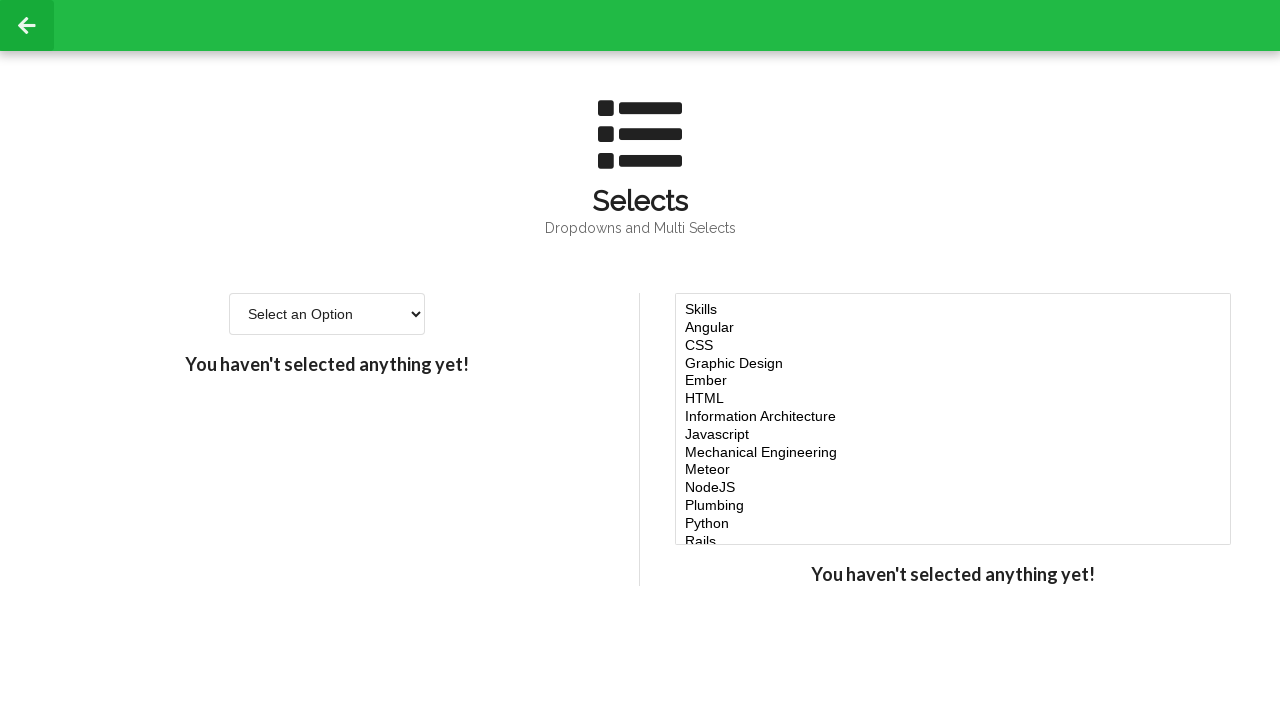

Located the single-select dropdown element
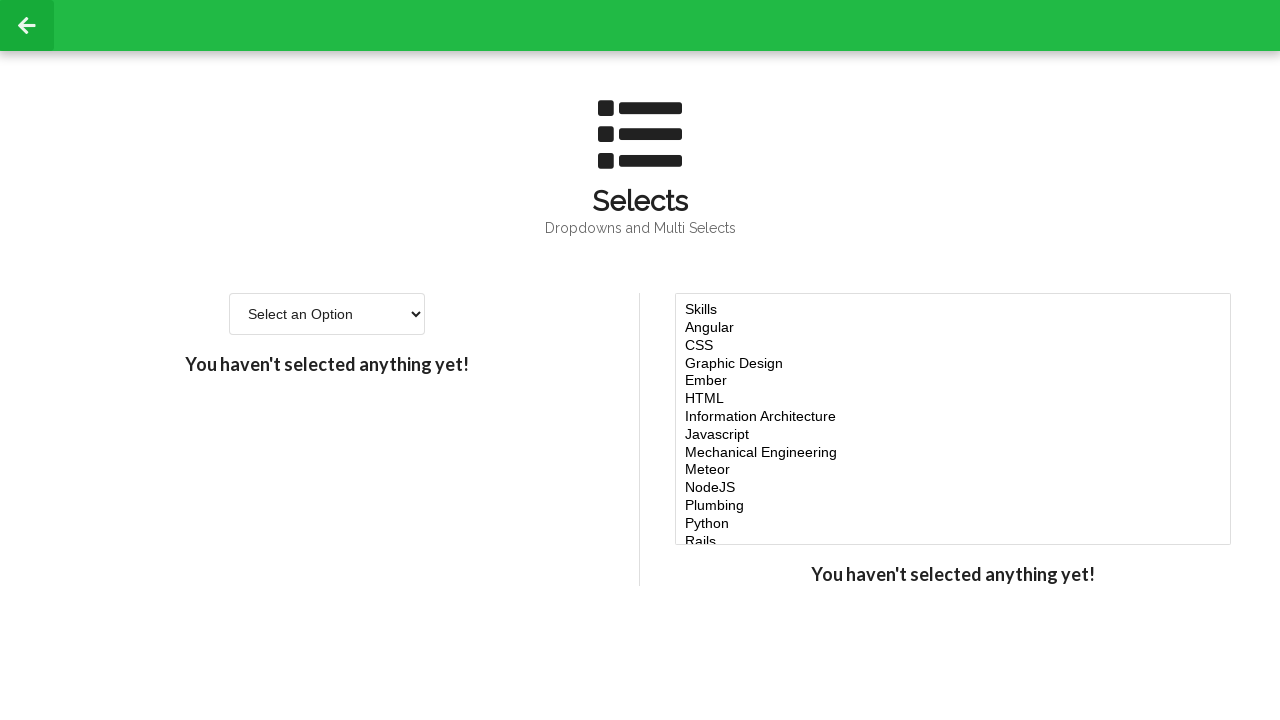

Selected 'Option 2' using visible text on #single-select
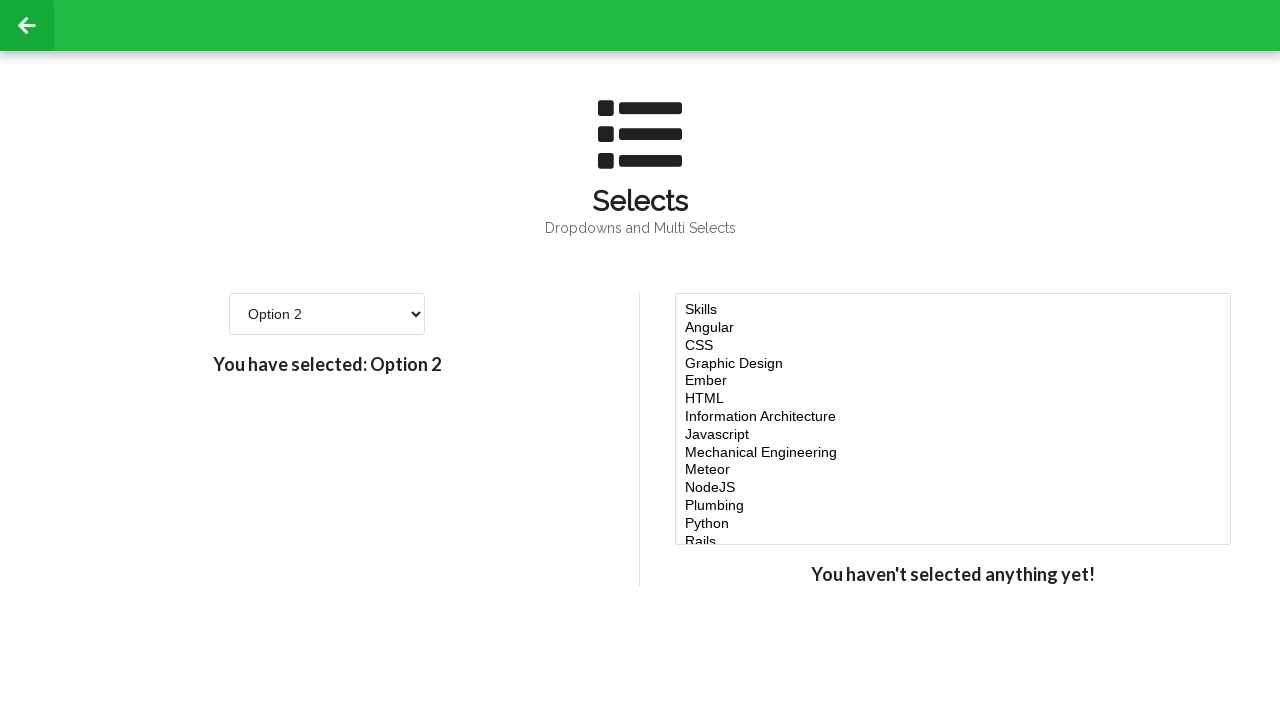

Verified selection by visible text: Option 2
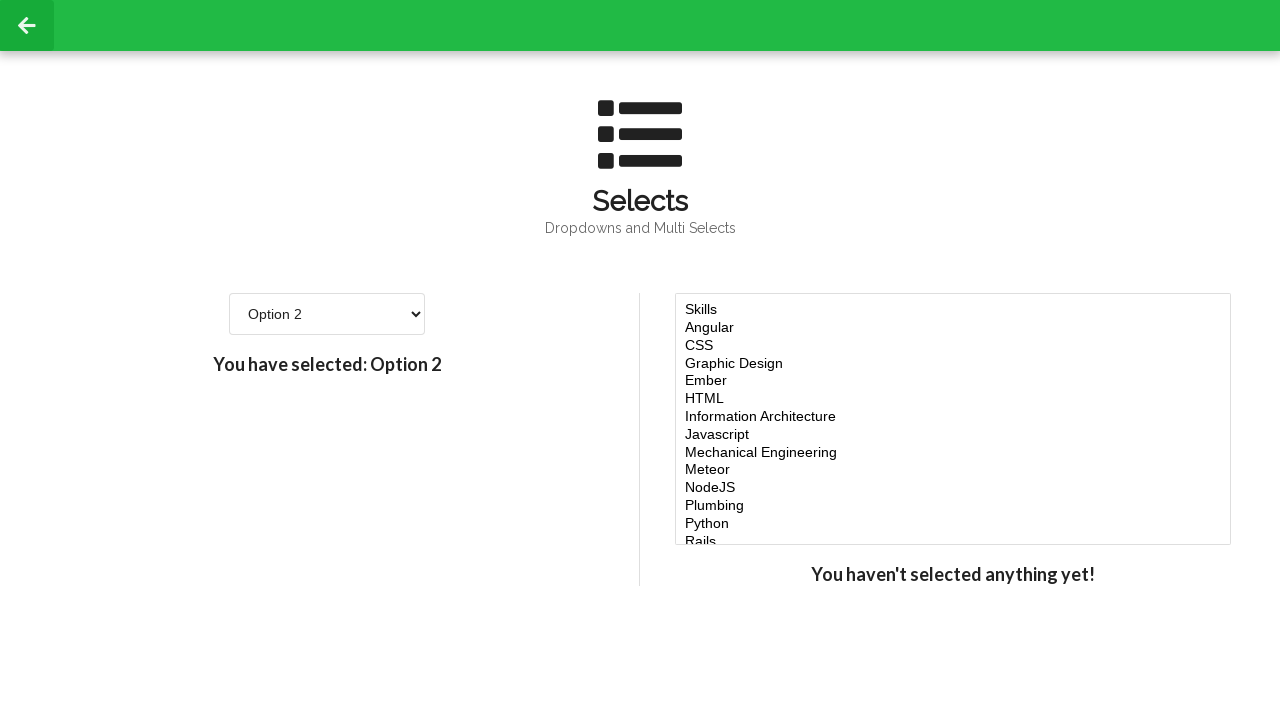

Selected option at index 3 on #single-select
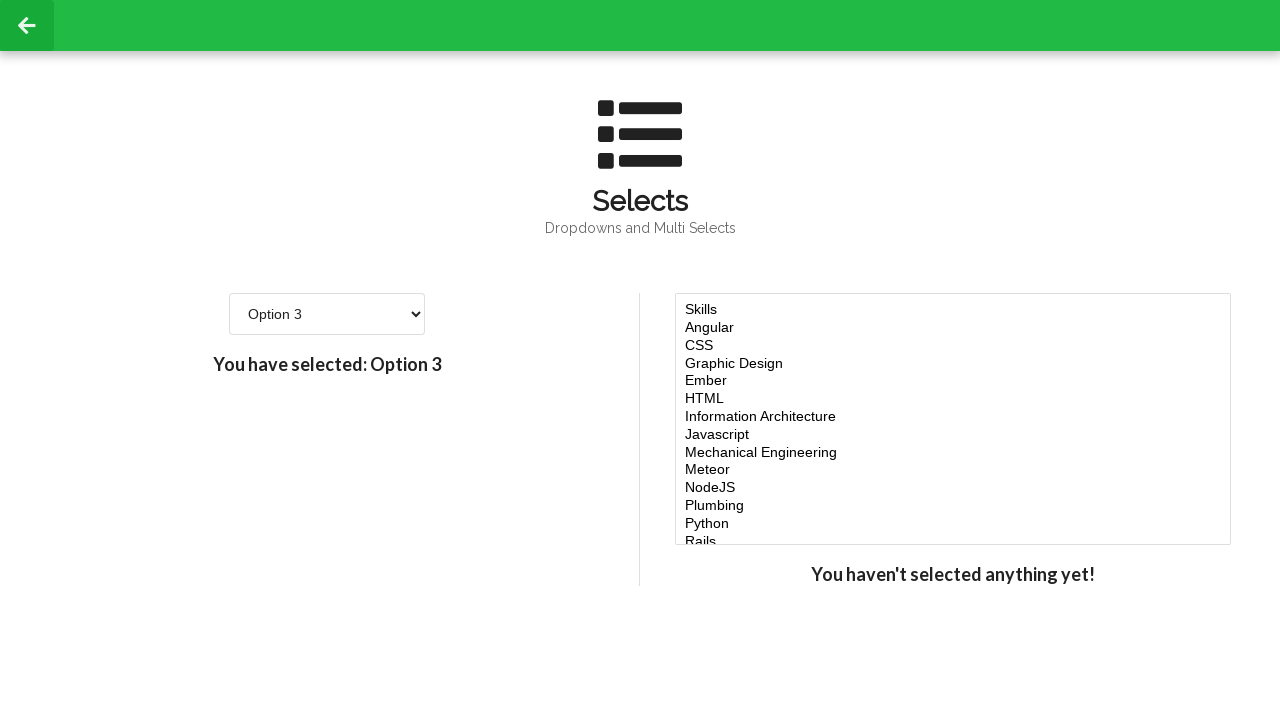

Verified selection by index: Option 3
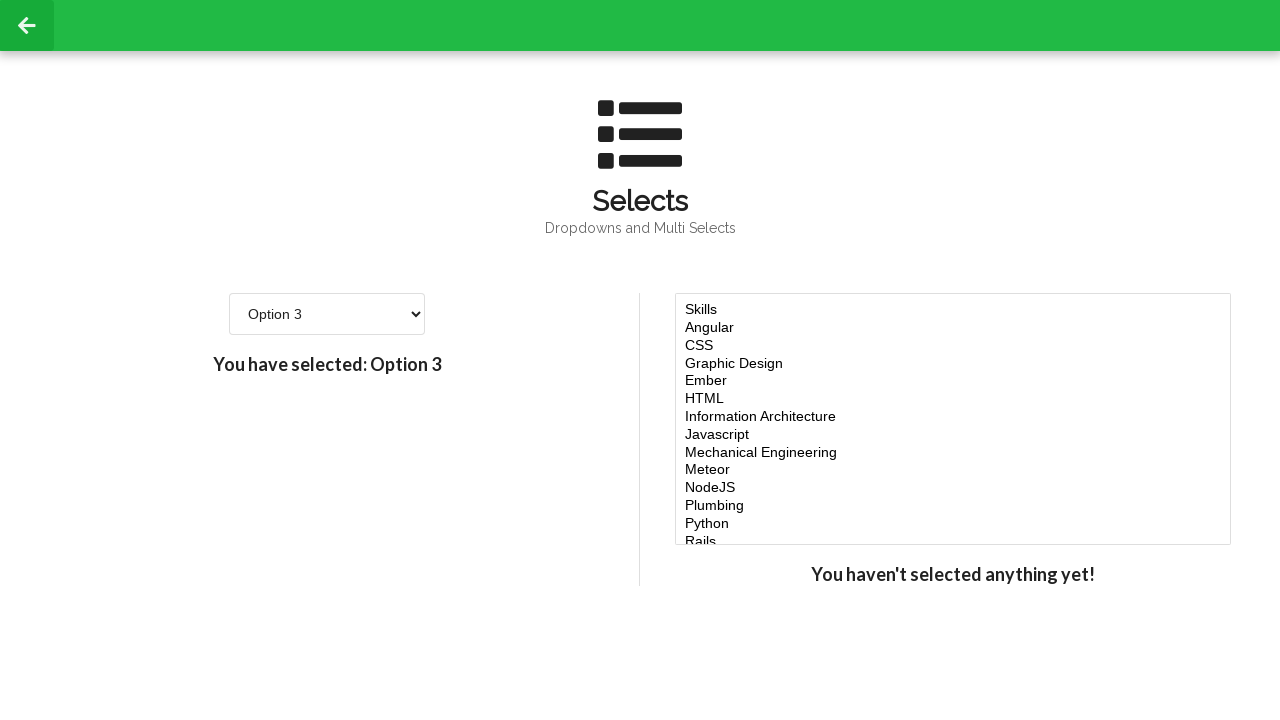

Selected option with value '4' on #single-select
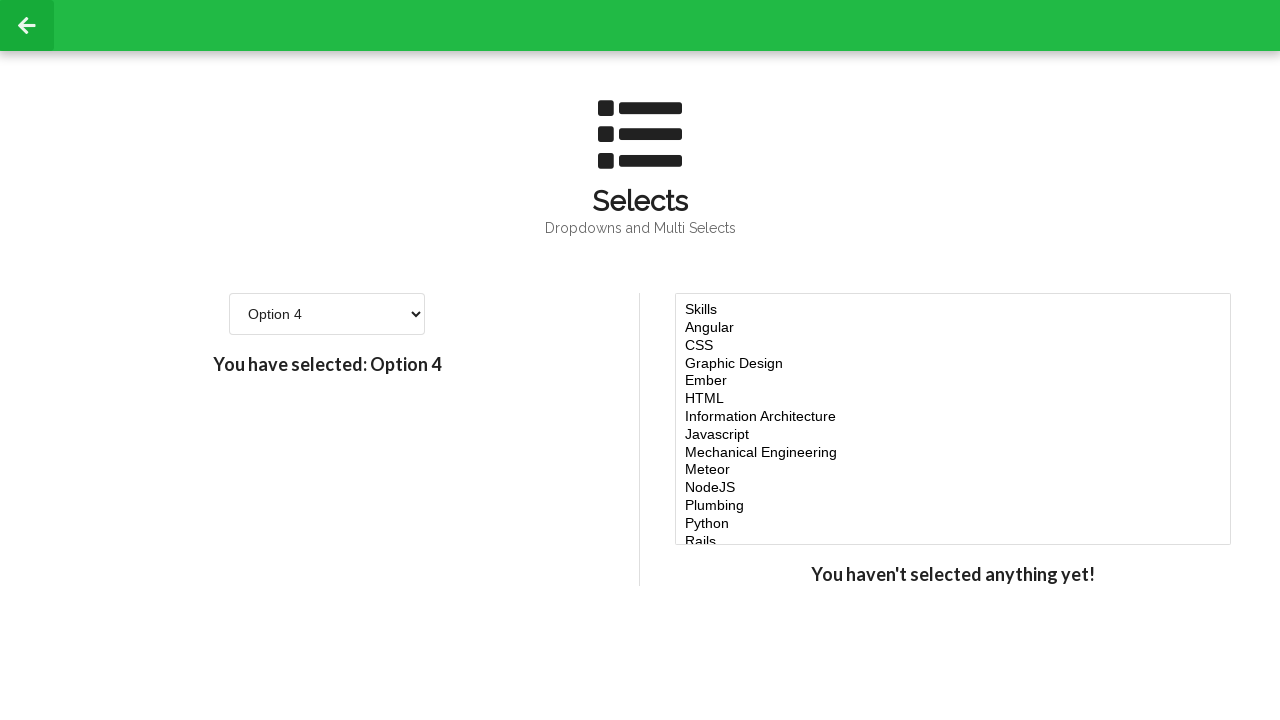

Verified selection by value: Option 4
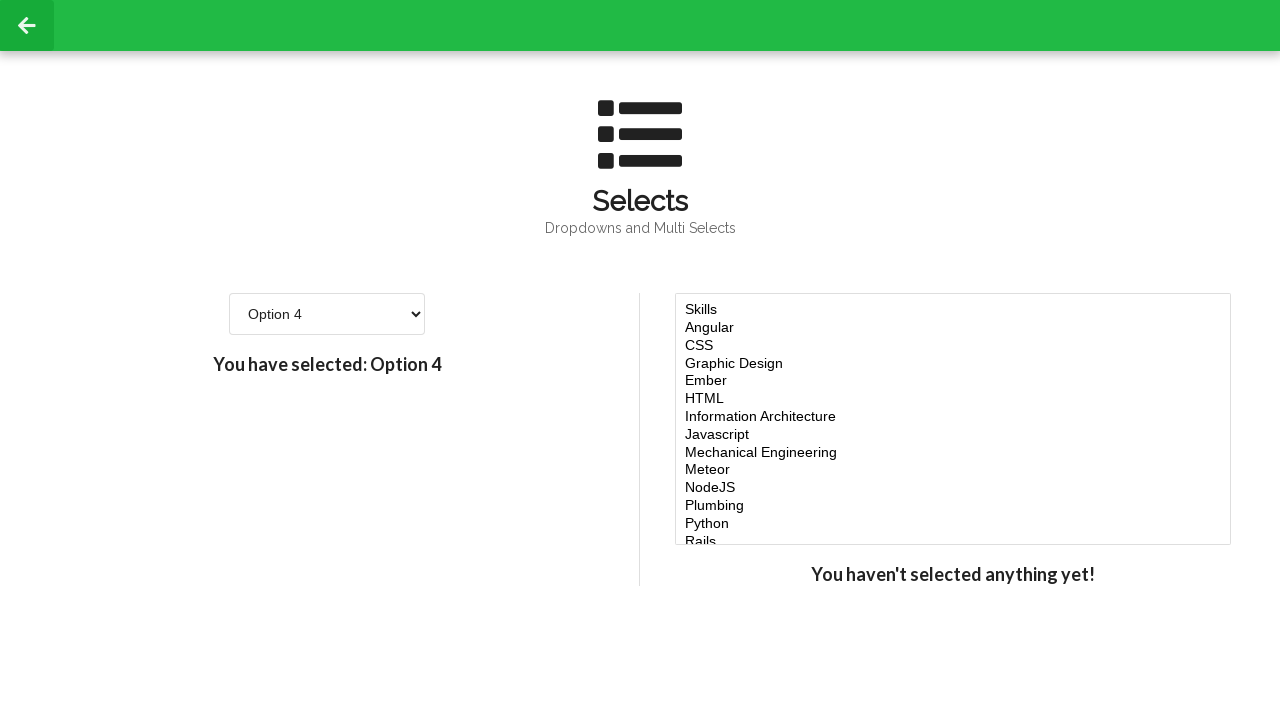

Retrieved all dropdown options: 7 options found
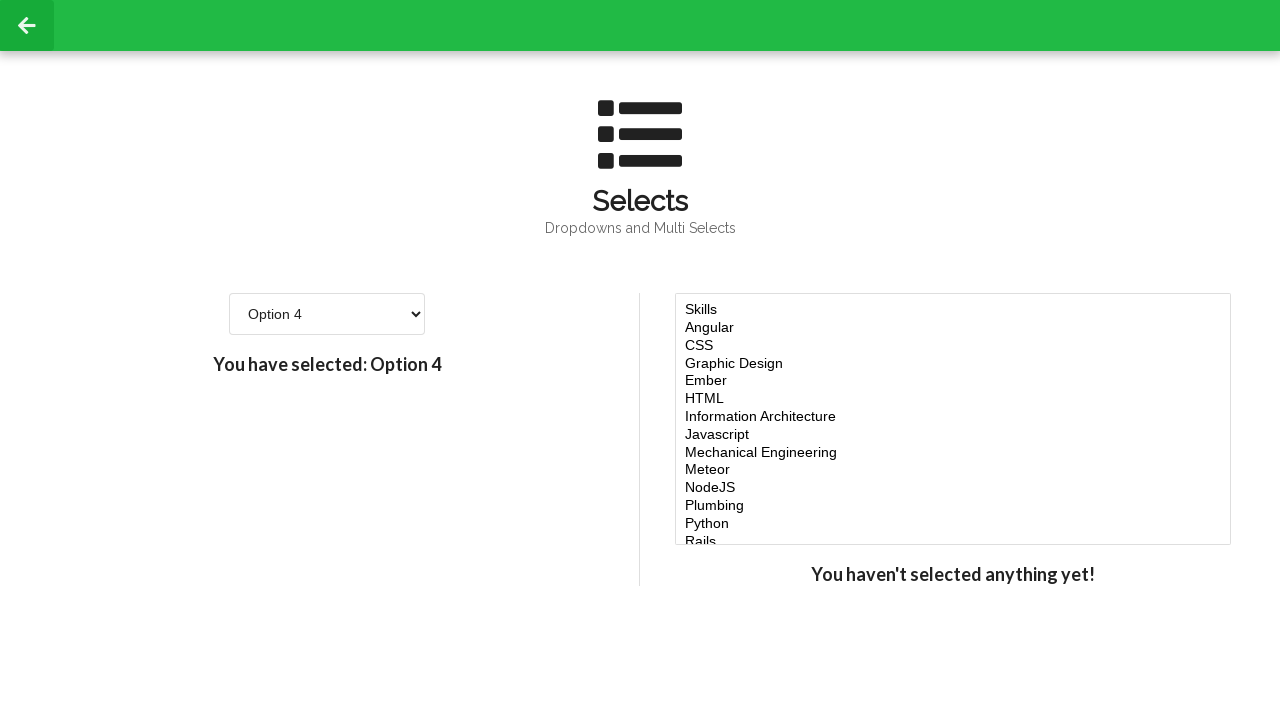

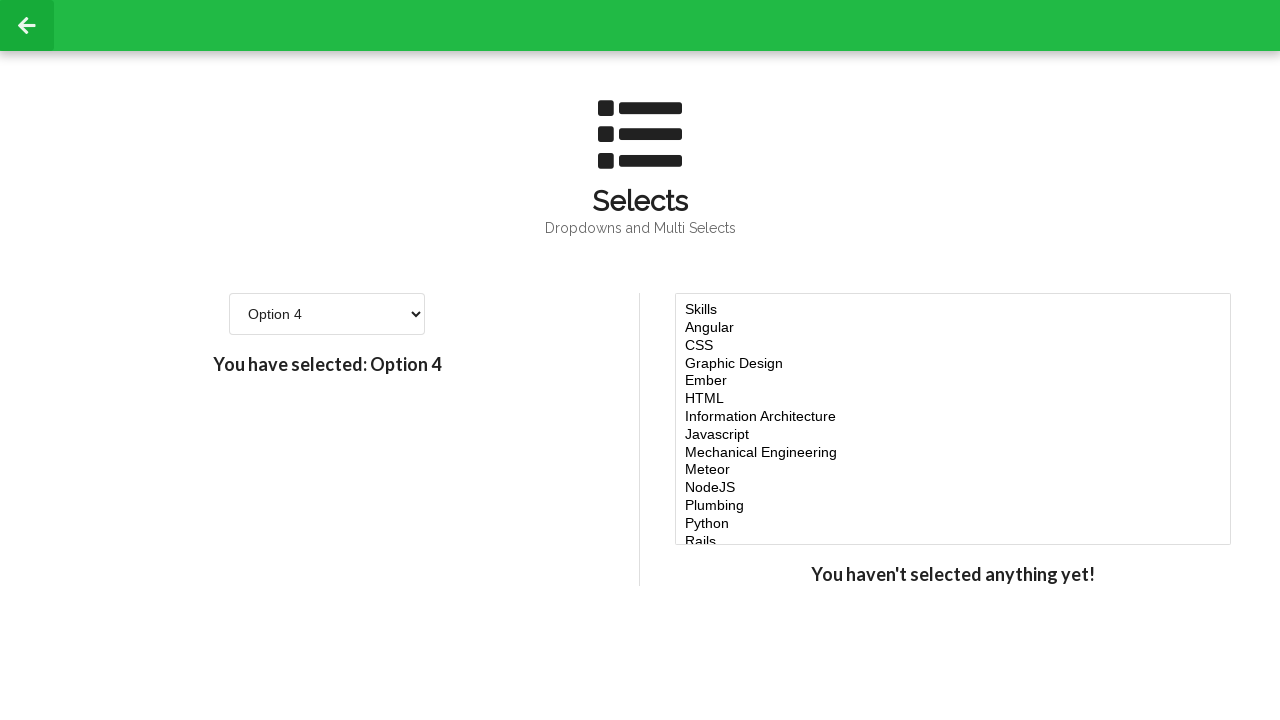